Tests clicking the banner link to open Selenium Training page in a new tab and verifies the page title

Starting URL: https://demoqa.com/

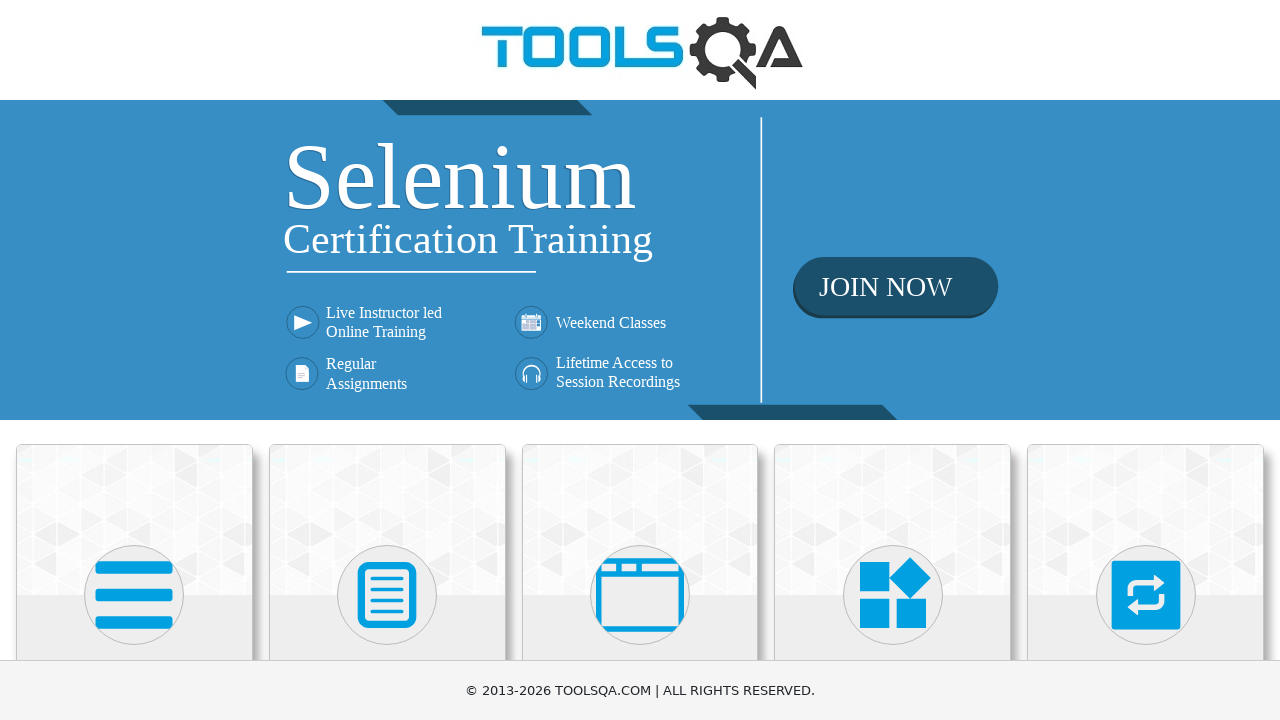

Clicked banner link to open Selenium Training page in new tab at (640, 260) on xpath=//div[@class='home-banner']/a
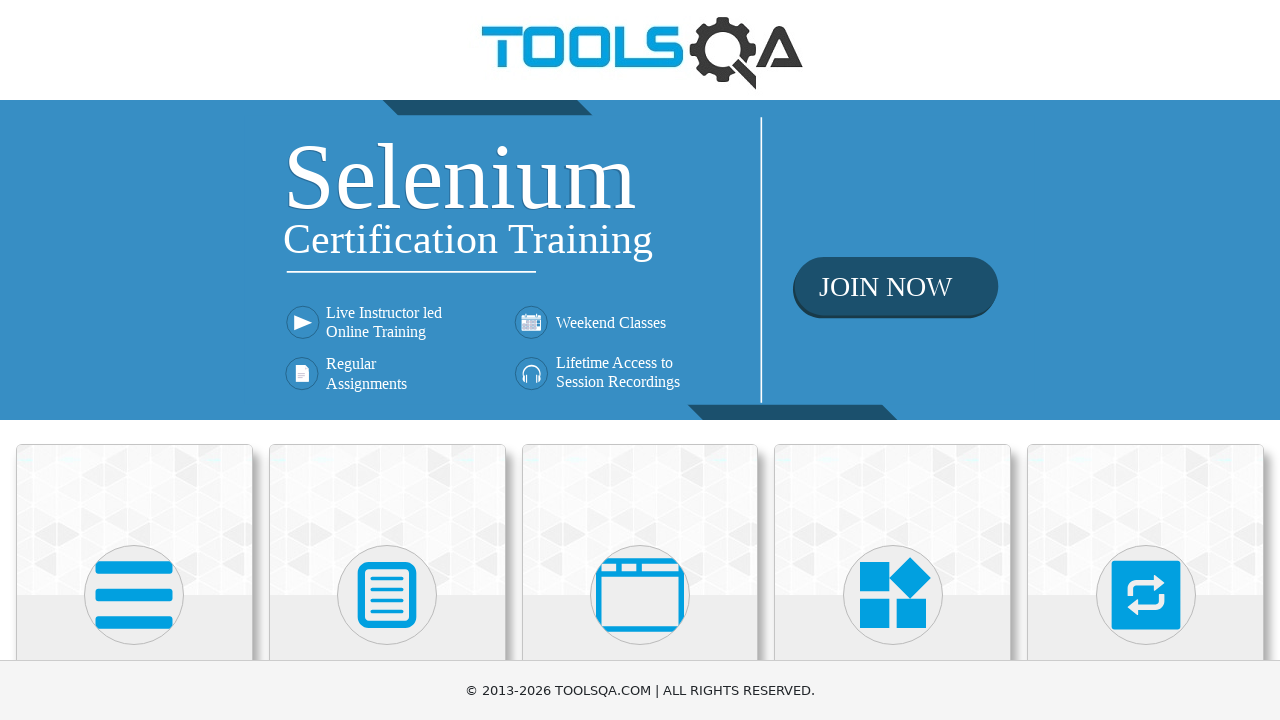

Retrieved new page object from context
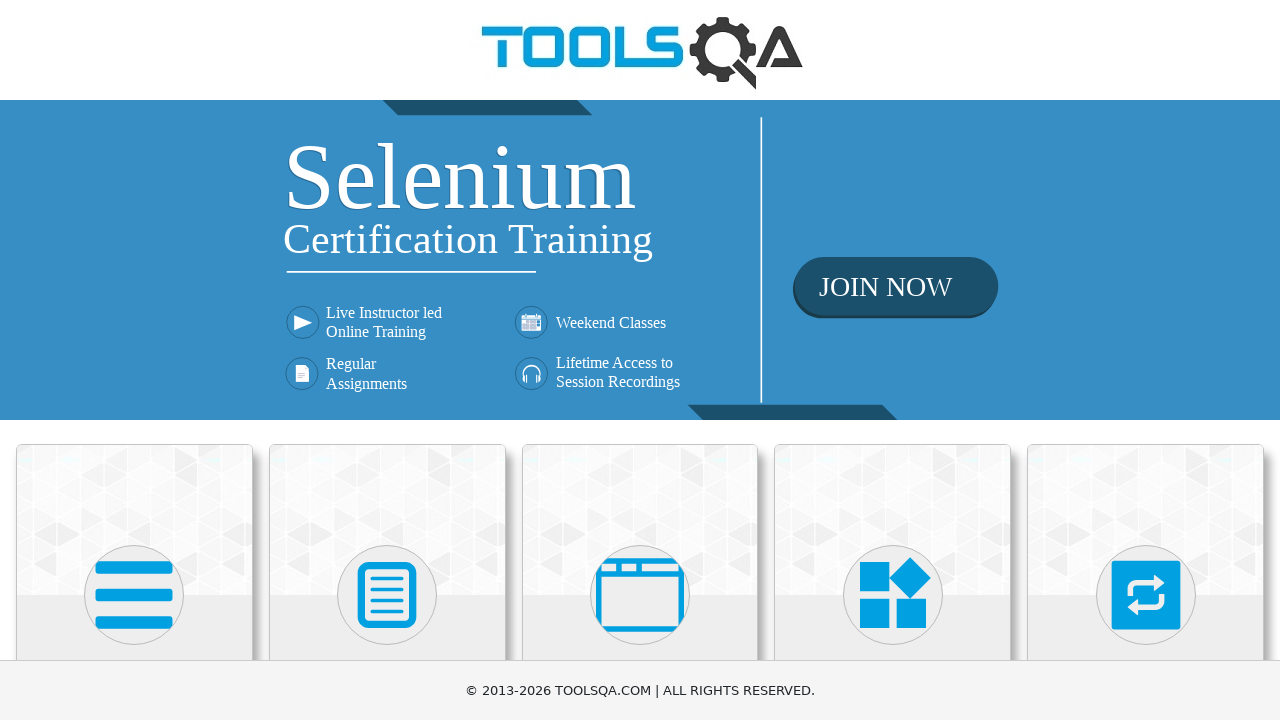

Waited for new page to fully load
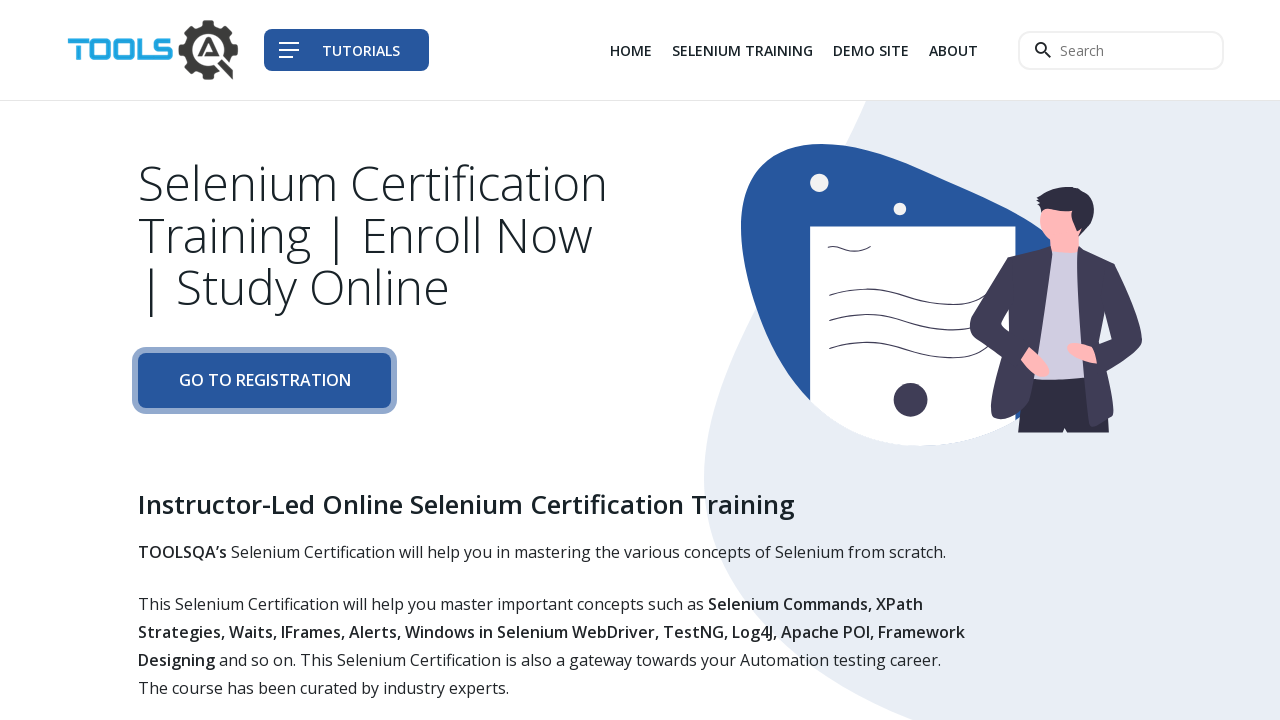

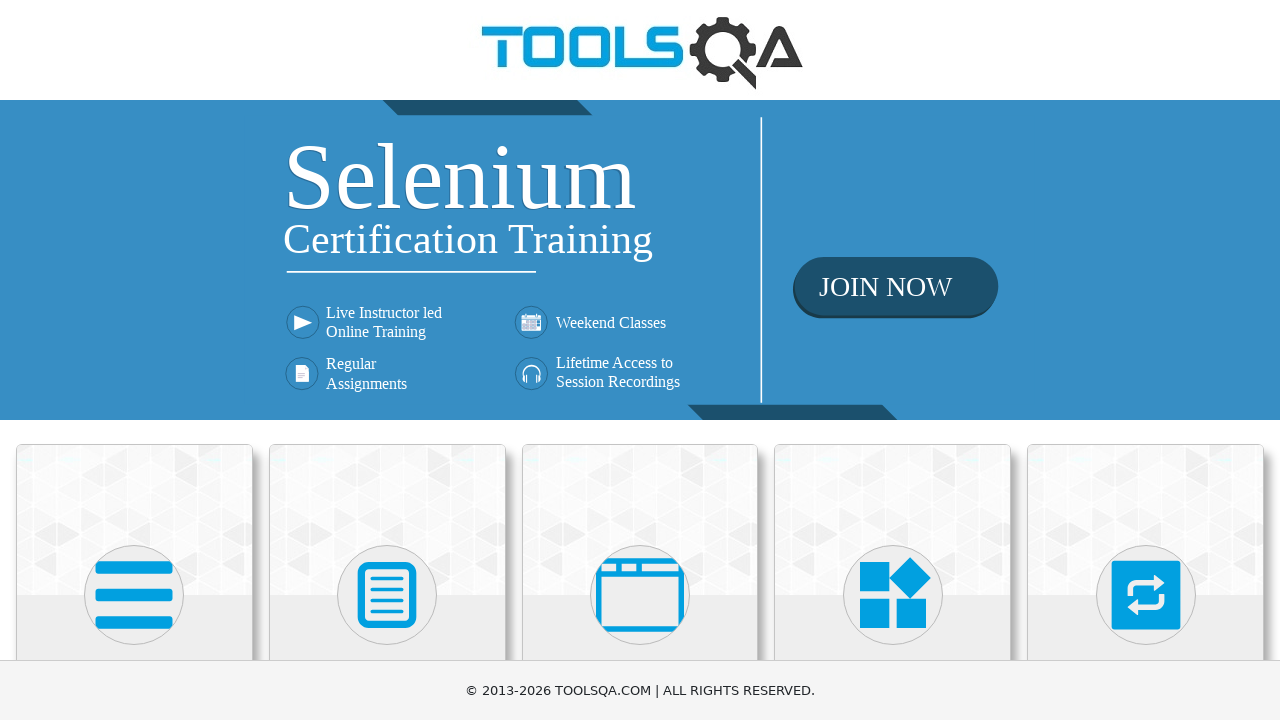